Performs multi-viewport visual testing by navigating to pages, injecting custom content via JavaScript, resizing viewports (desktop, tablet, mobile), and taking screenshots at each viewport size. Also visits playwright.dev to screenshot a component.

Starting URL: https://example.com

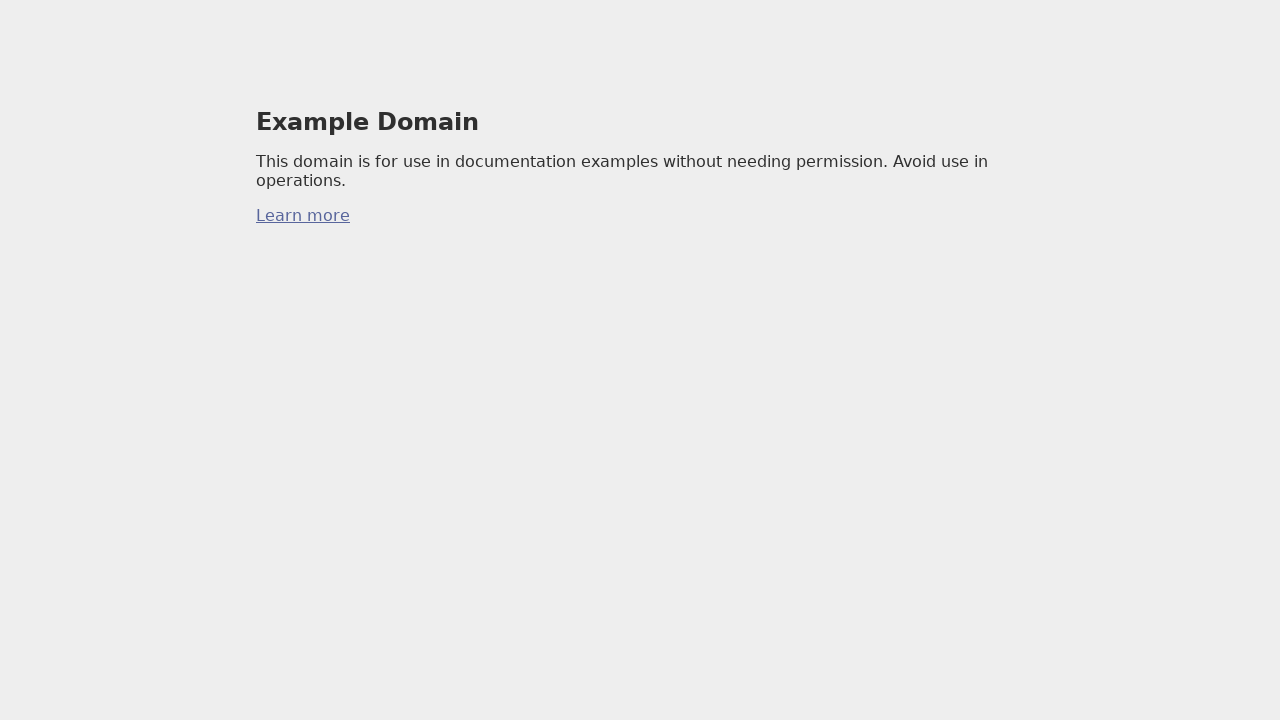

Waited 2 seconds for page to stabilize
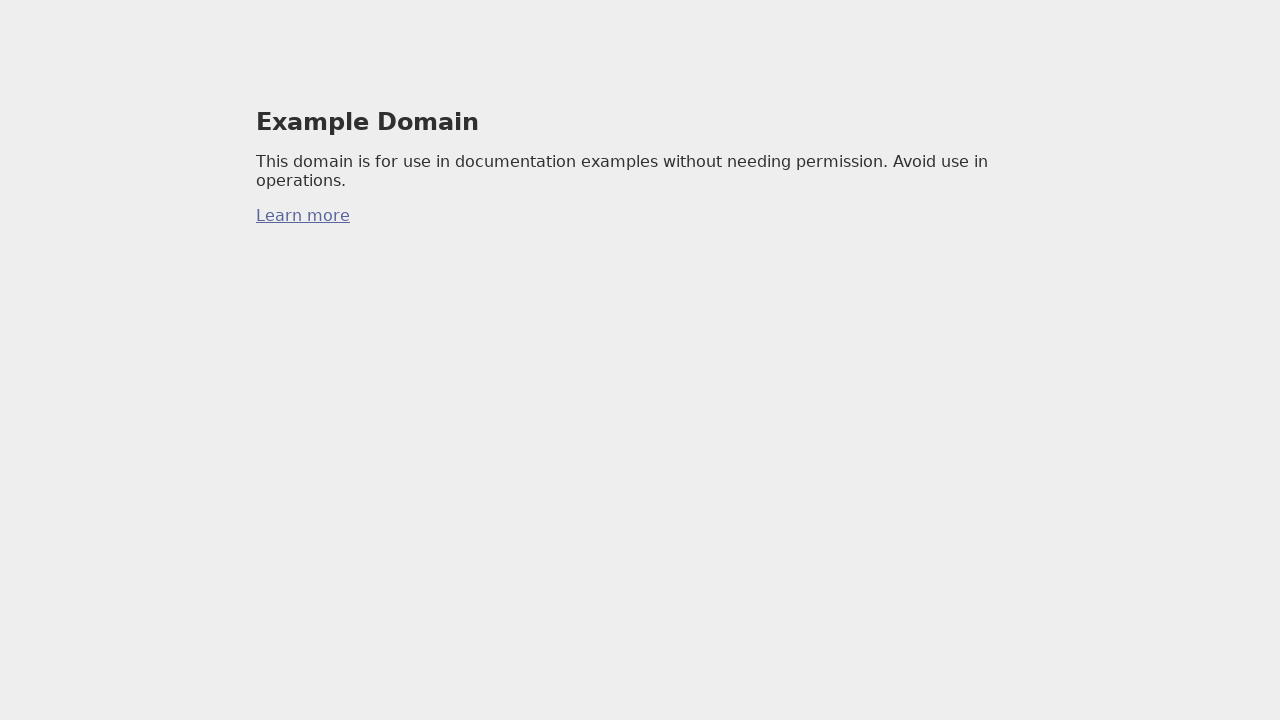

Injected custom desktop content with gradient box
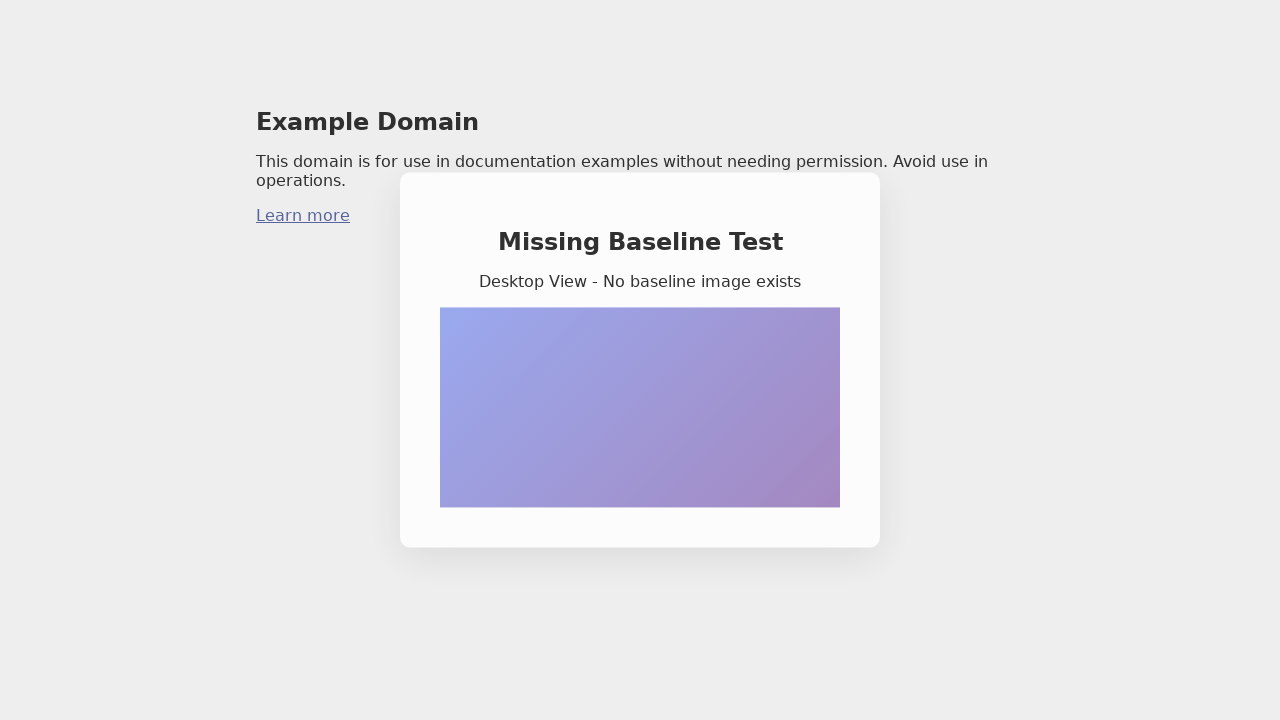

Resized viewport to tablet size (768x1024)
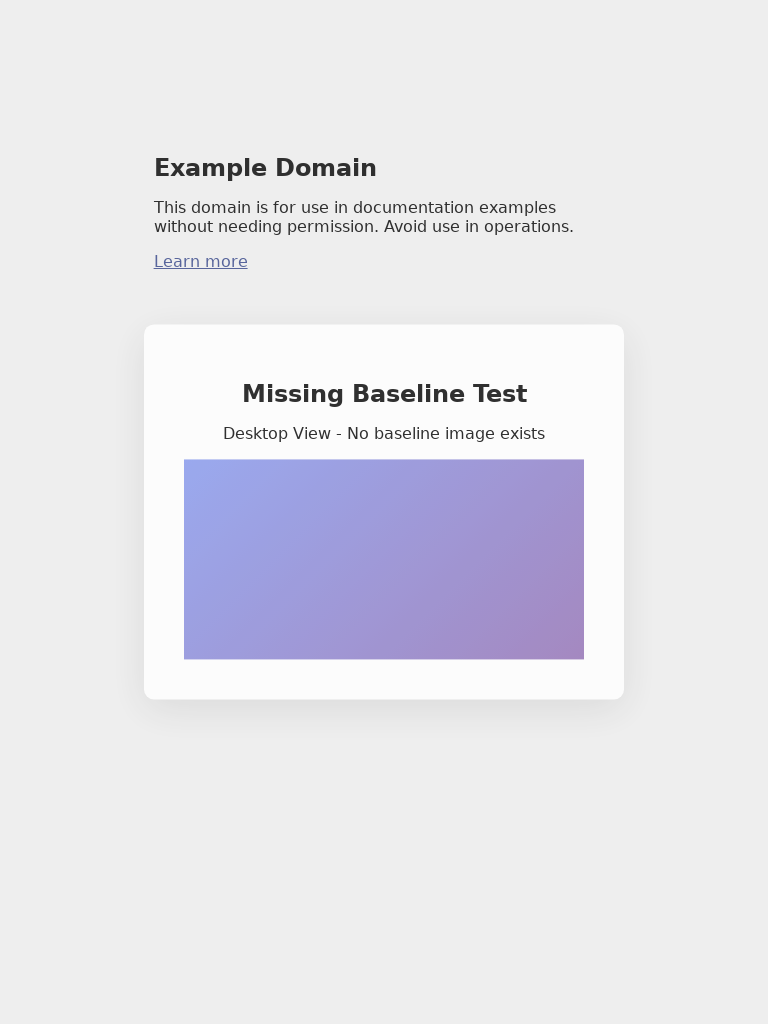

Reloaded page for tablet view
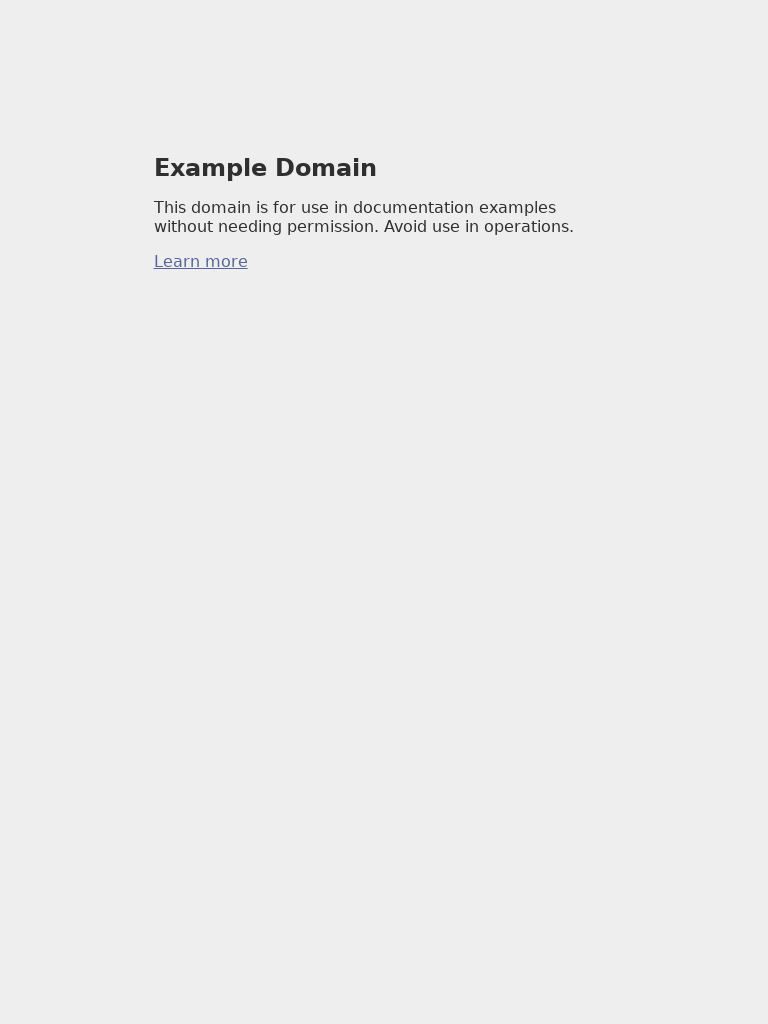

Waited 2 seconds for tablet page to stabilize
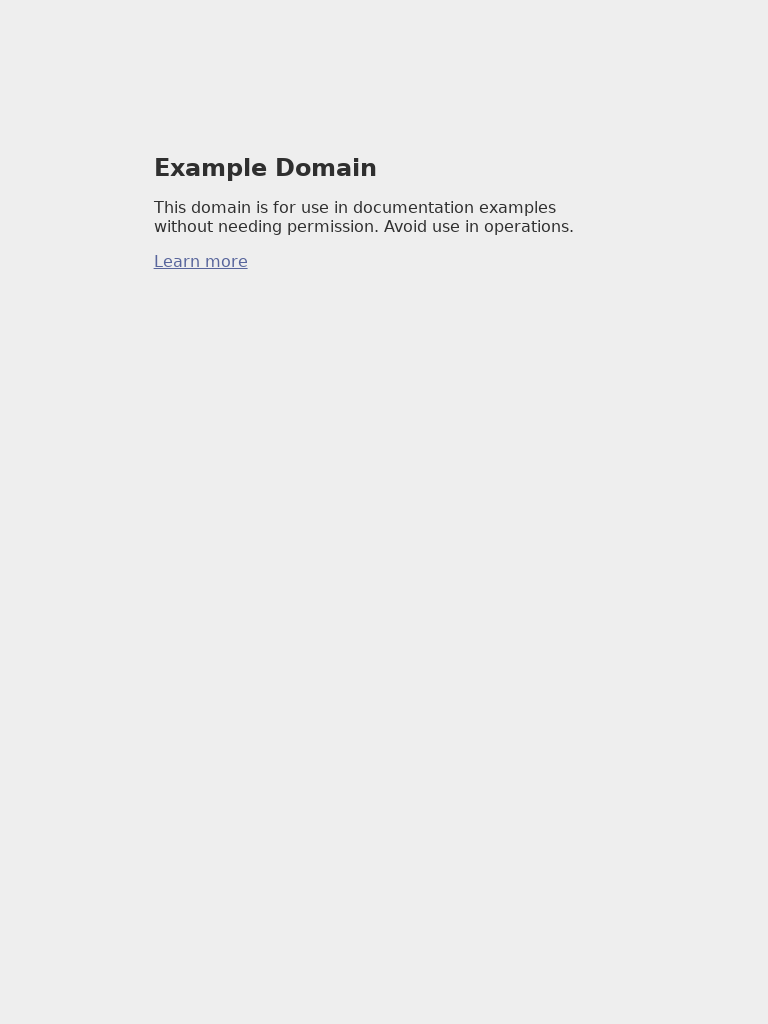

Injected custom tablet banner with resolution information
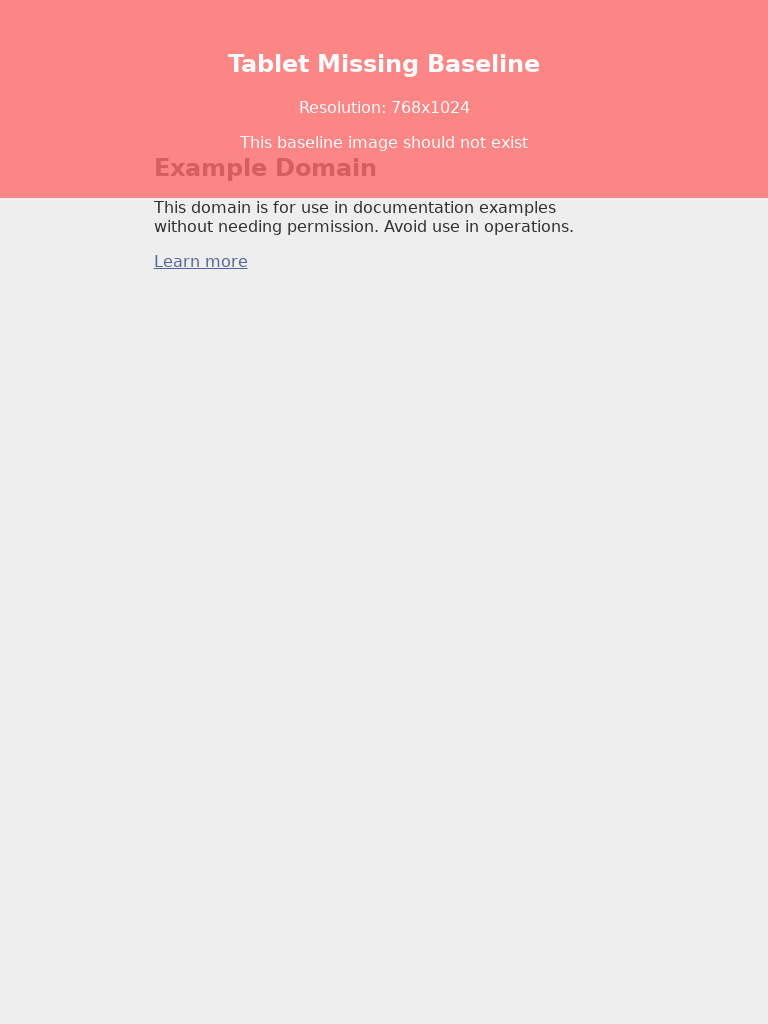

Resized viewport to mobile size (375x667)
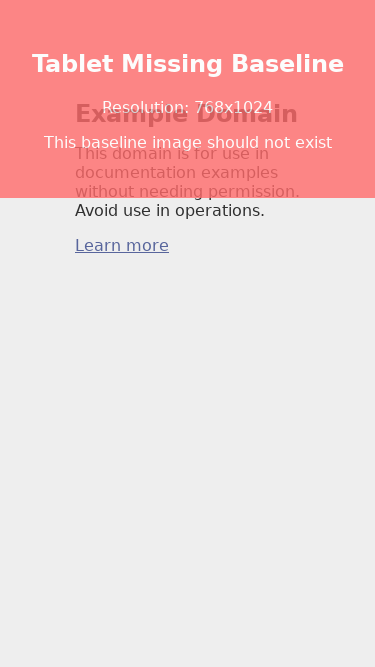

Reloaded page for mobile view
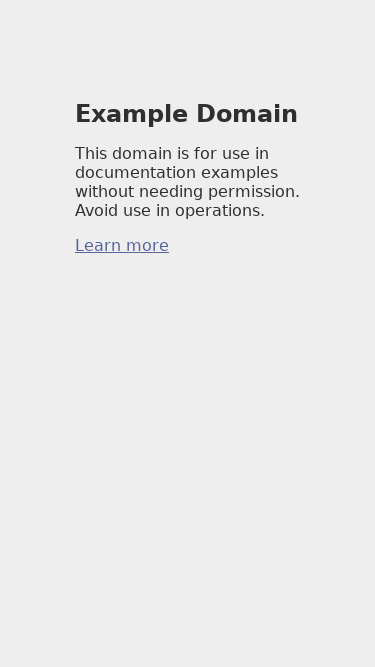

Waited 2 seconds for mobile page to stabilize
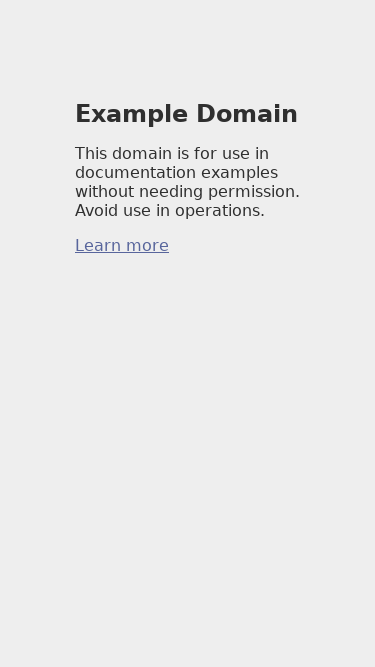

Injected custom mobile UI content
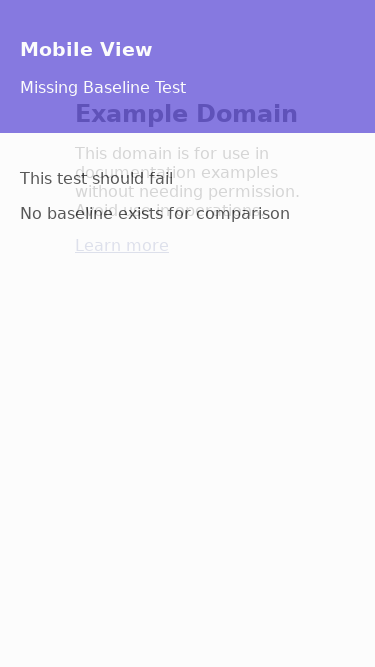

Resized viewport to desktop size (1200x800)
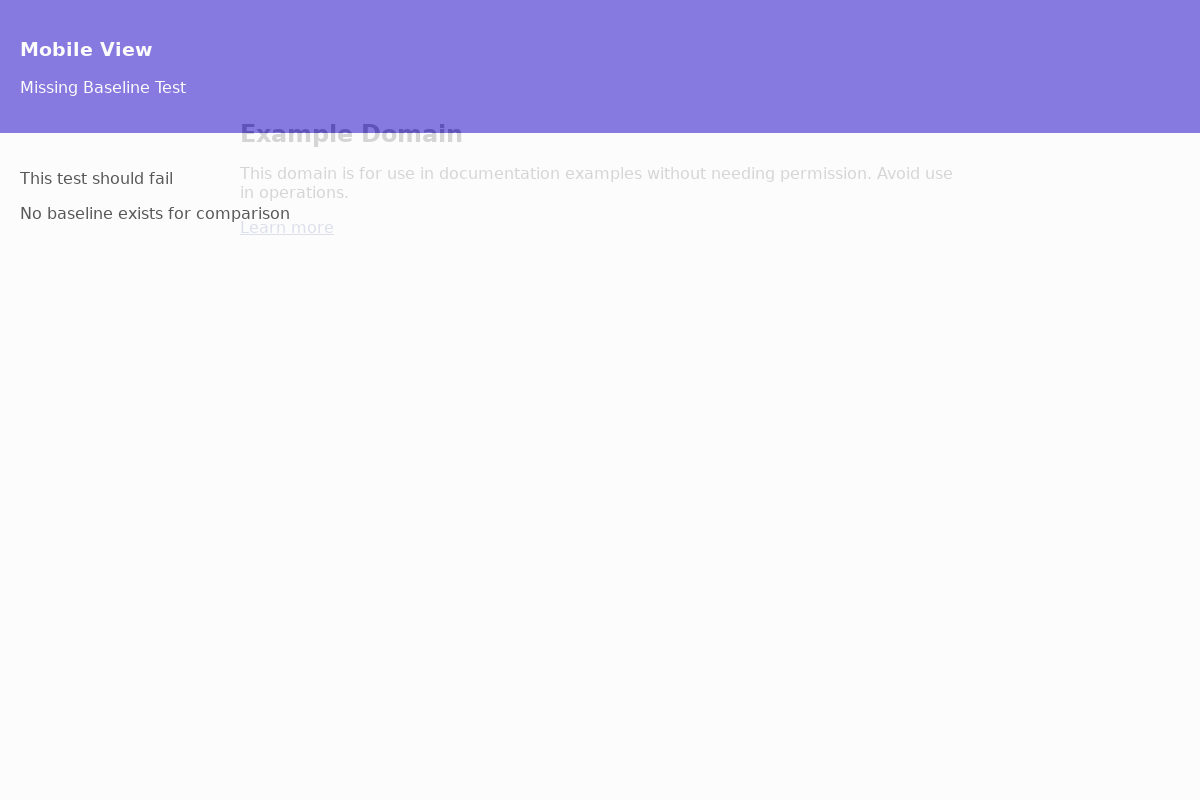

Navigated to https://playwright.dev
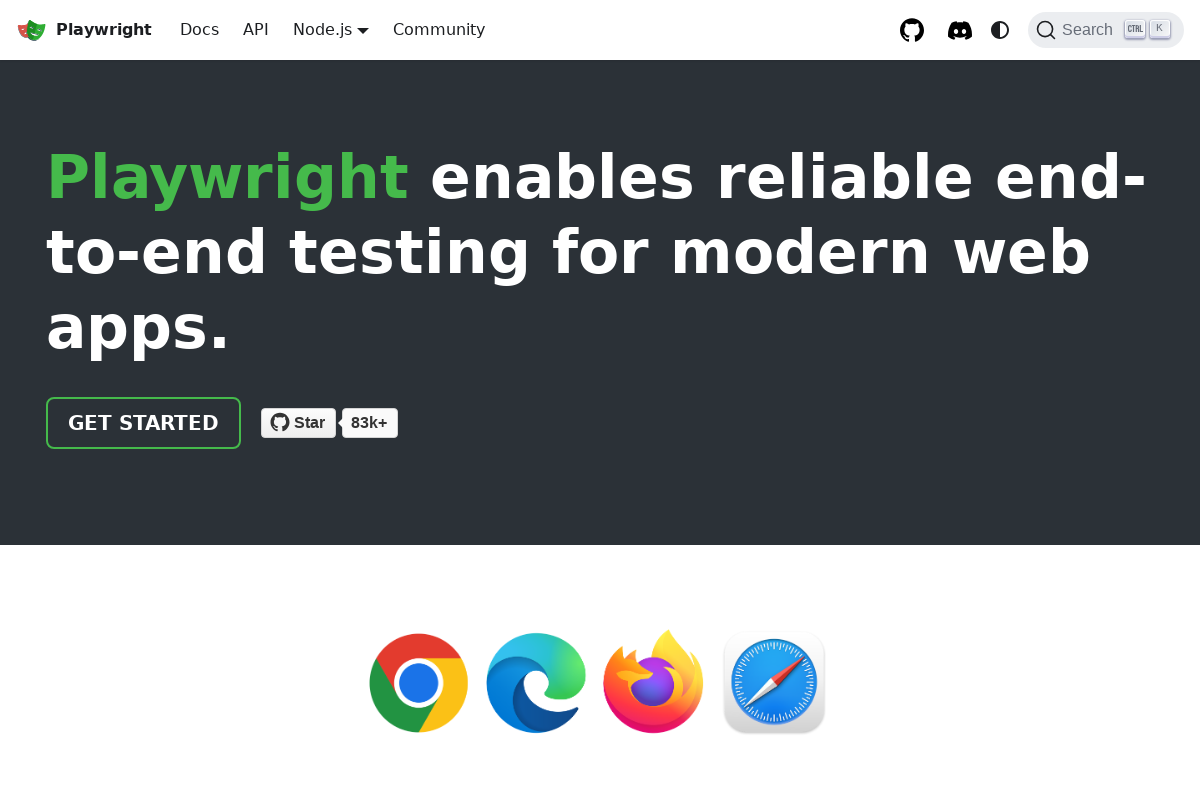

Waited 2 seconds for playwright.dev to load
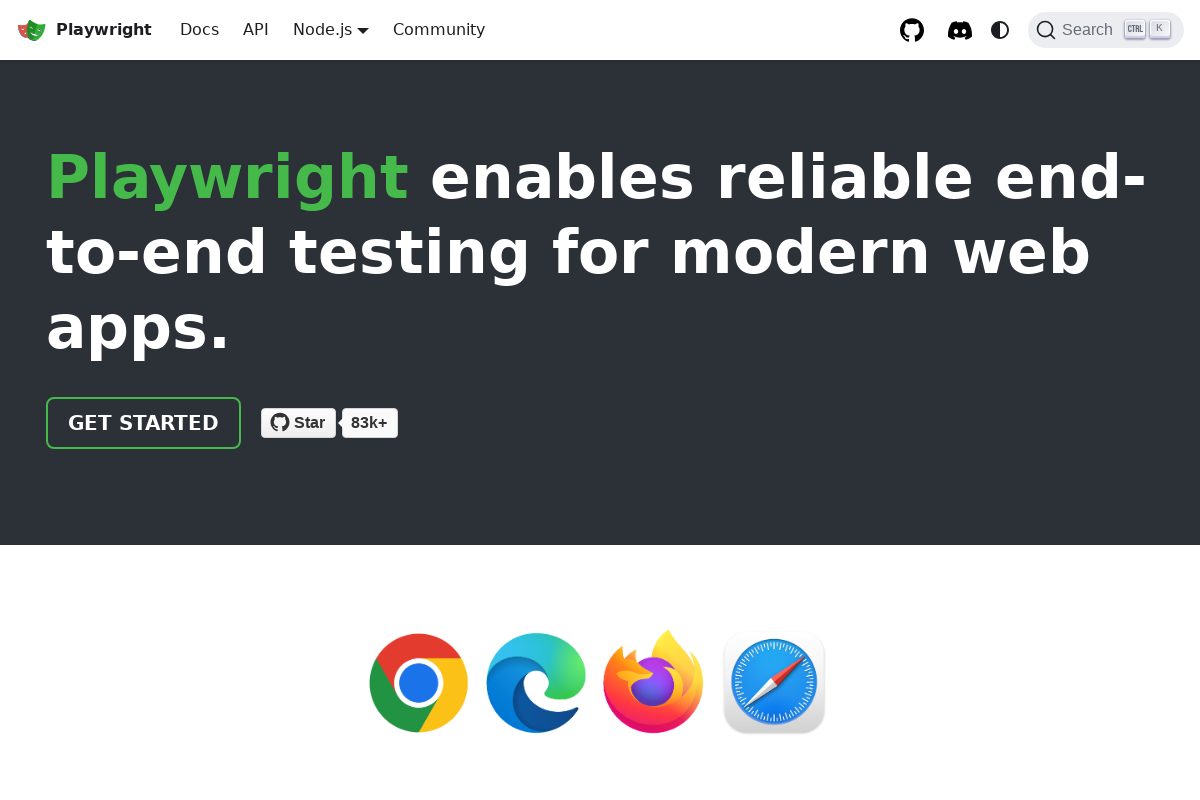

Hero section is visible and ready
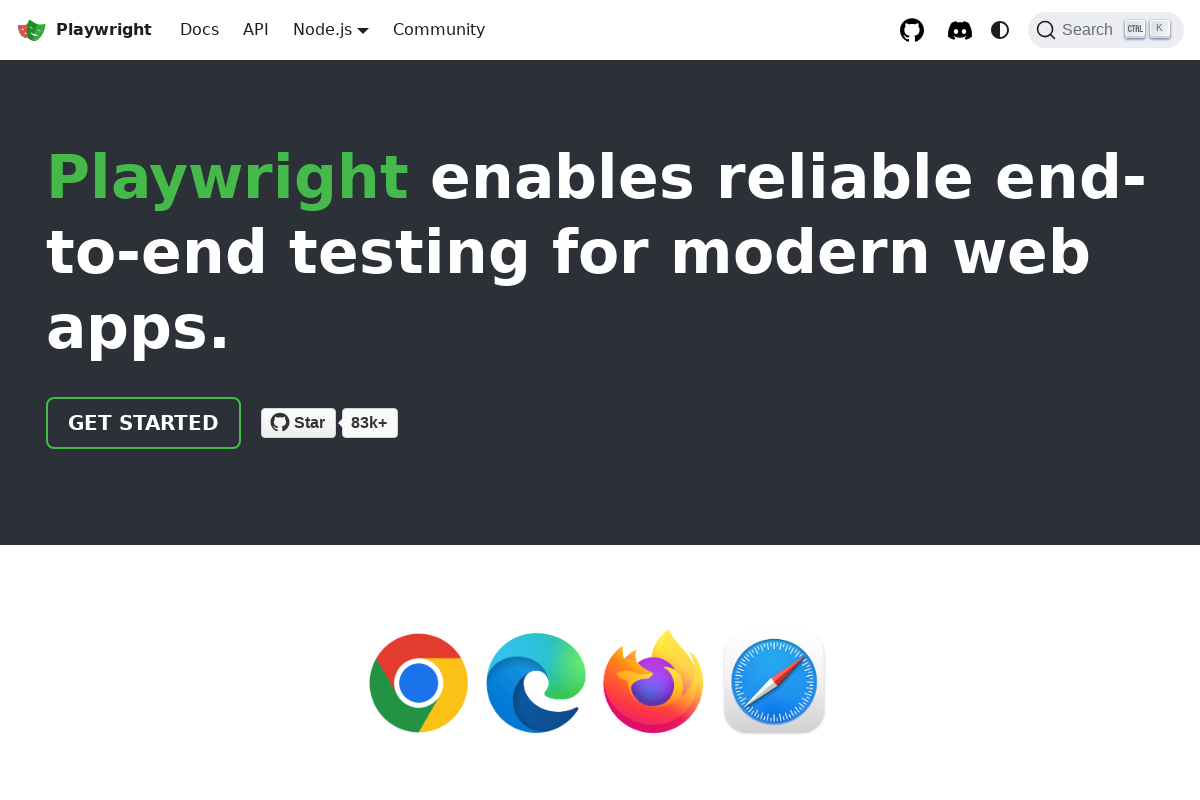

Navigated back to https://example.com
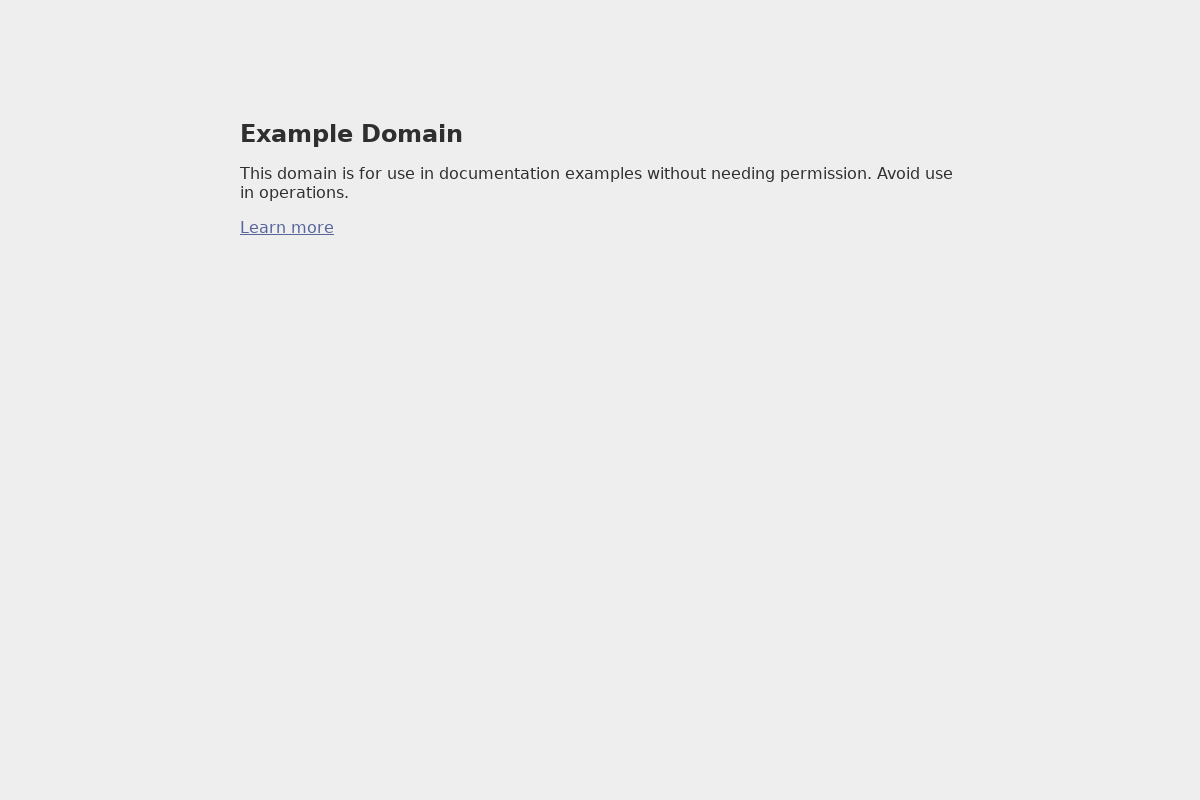

Waited 1 second for example.com to stabilize
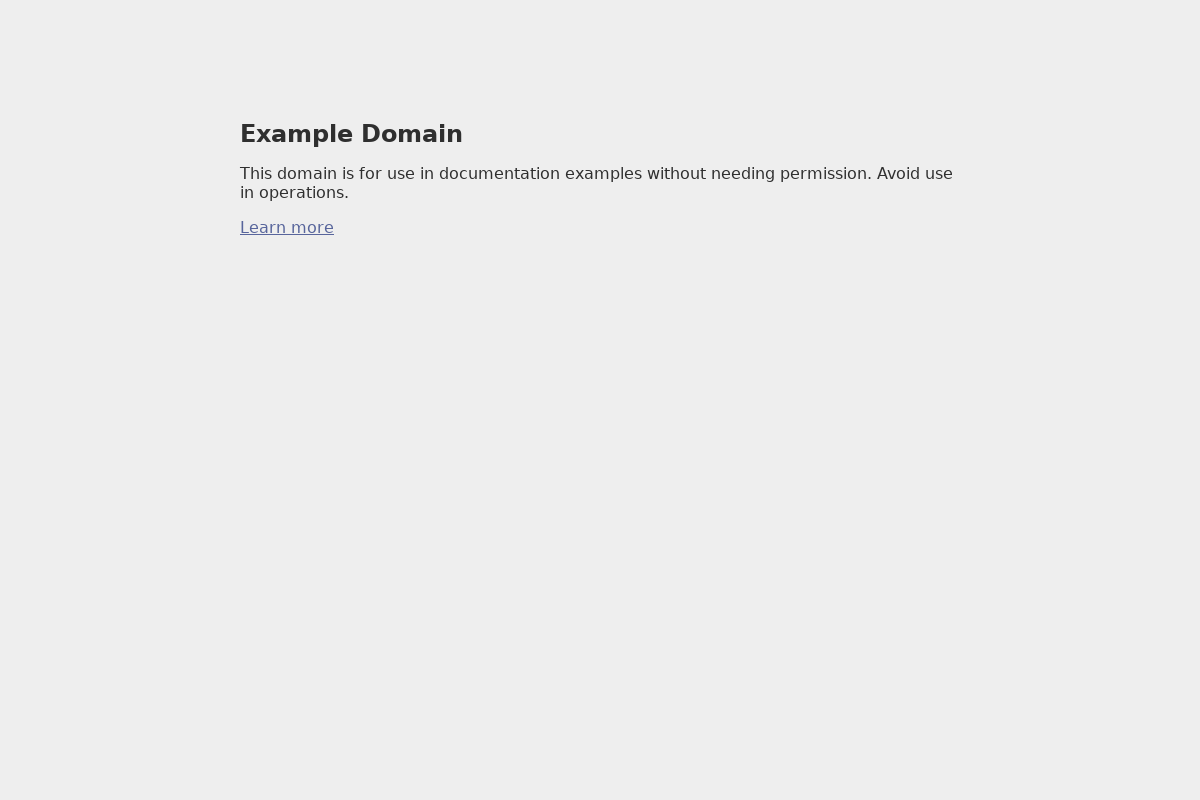

Injected summary content showing all missing baselines
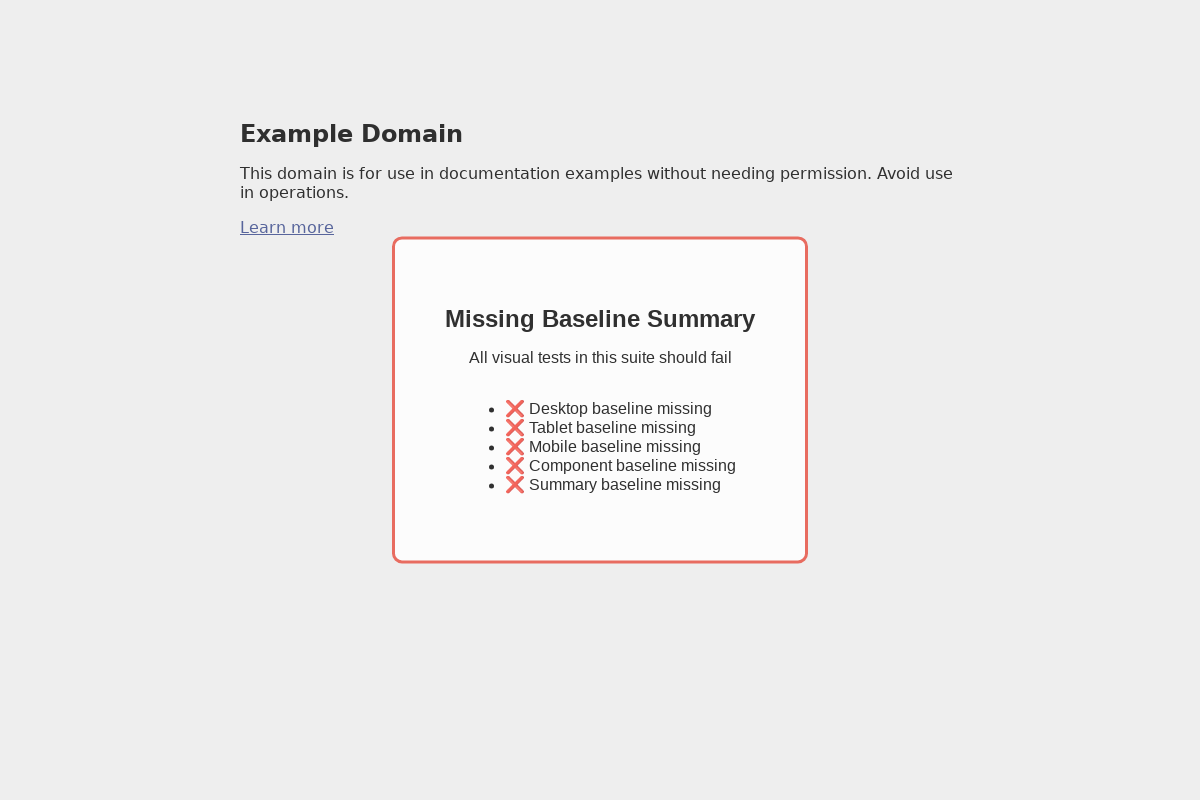

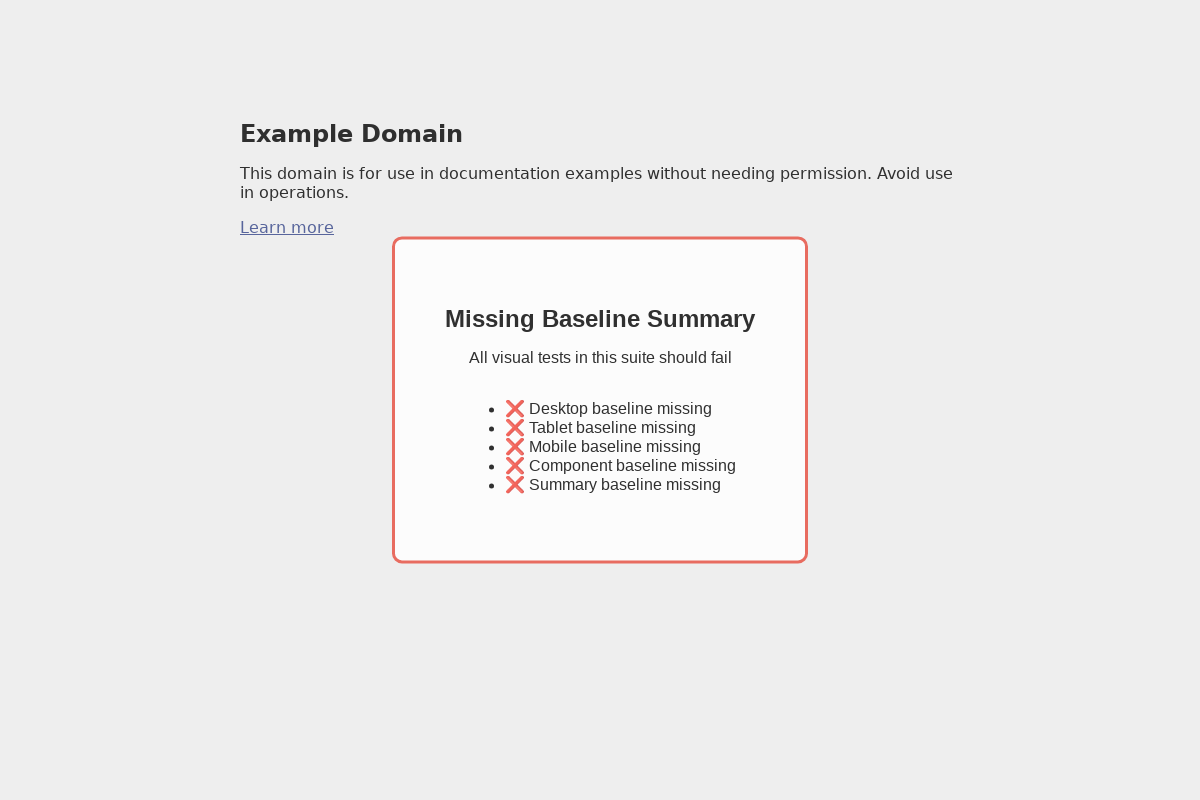